Opens Walla website, gets the title, refreshes the page, and compares titles before and after refresh

Starting URL: http://www.walla.co.il

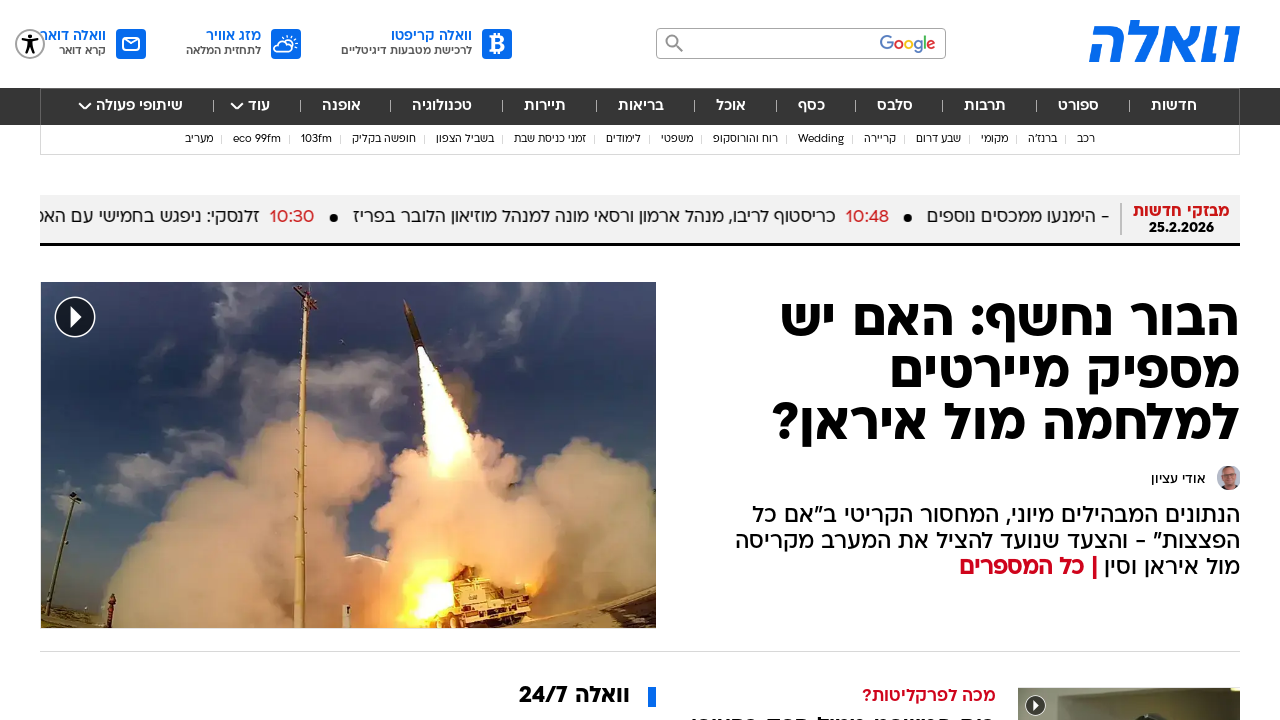

Navigated to Walla website
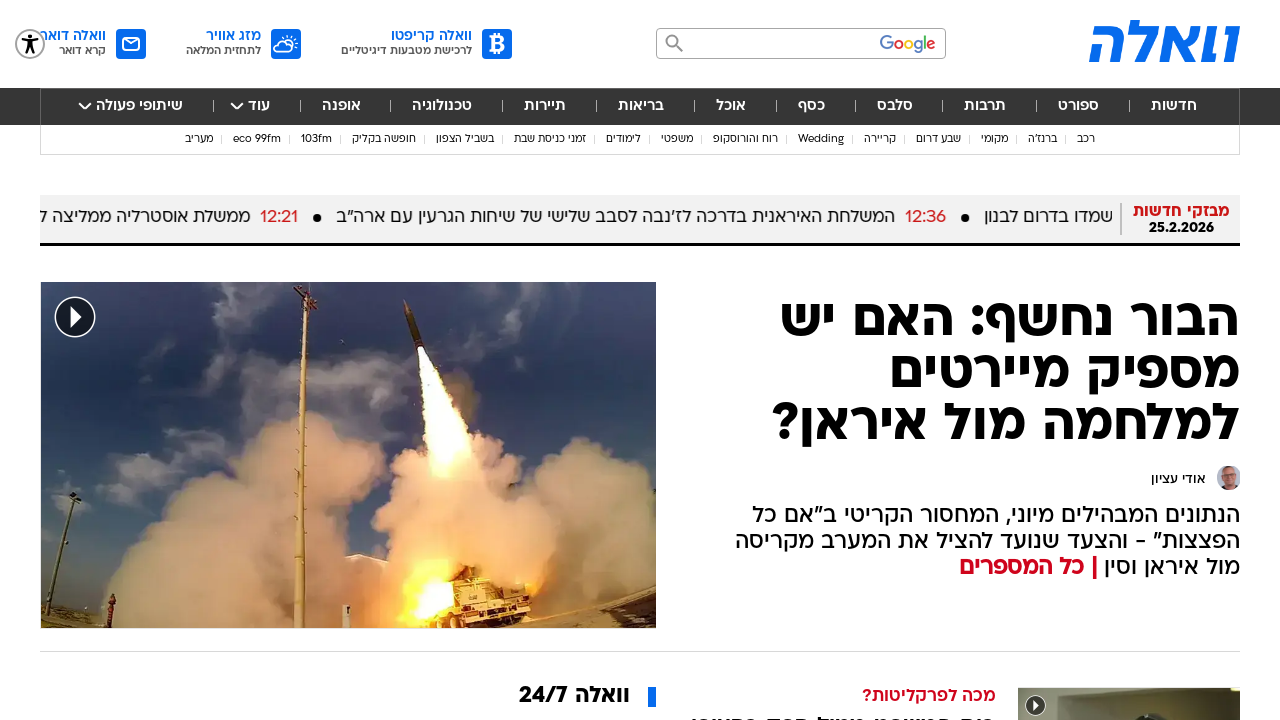

Retrieved initial page title: 'וואלה חדשות. ספורט. סלבס. אוכל - עדכונים ודיווחים שוטפים'
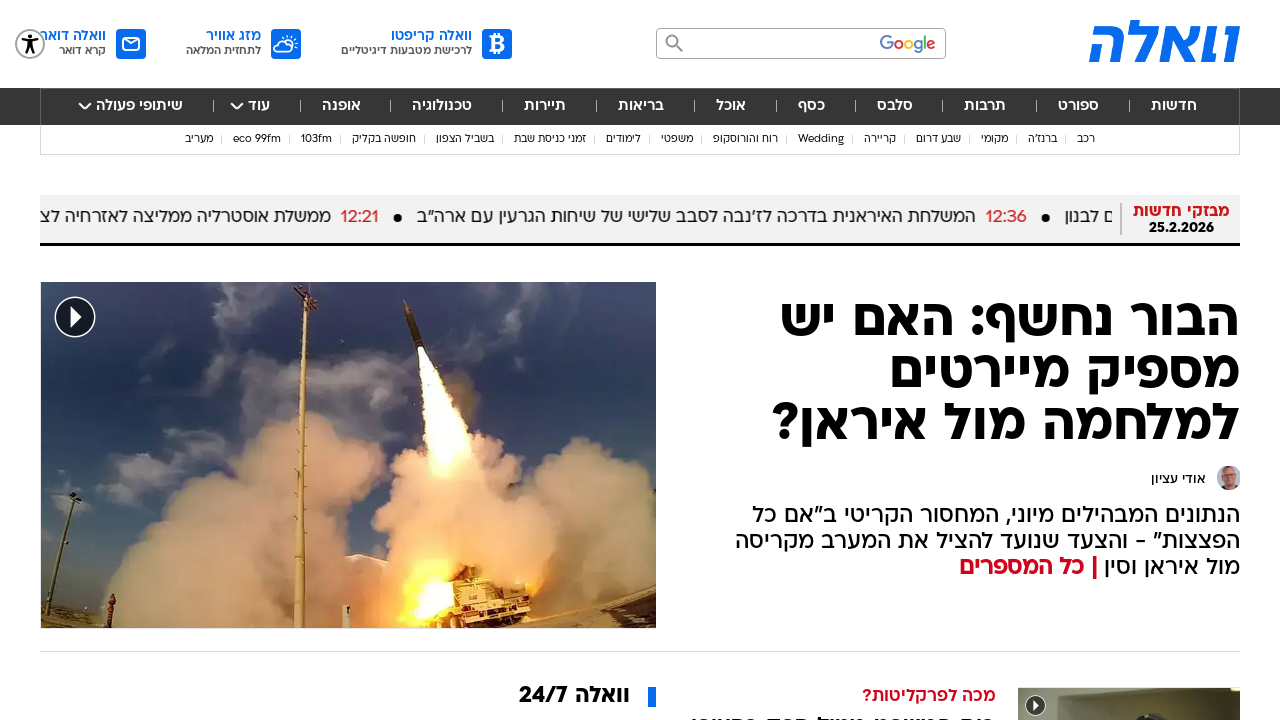

Refreshed the page
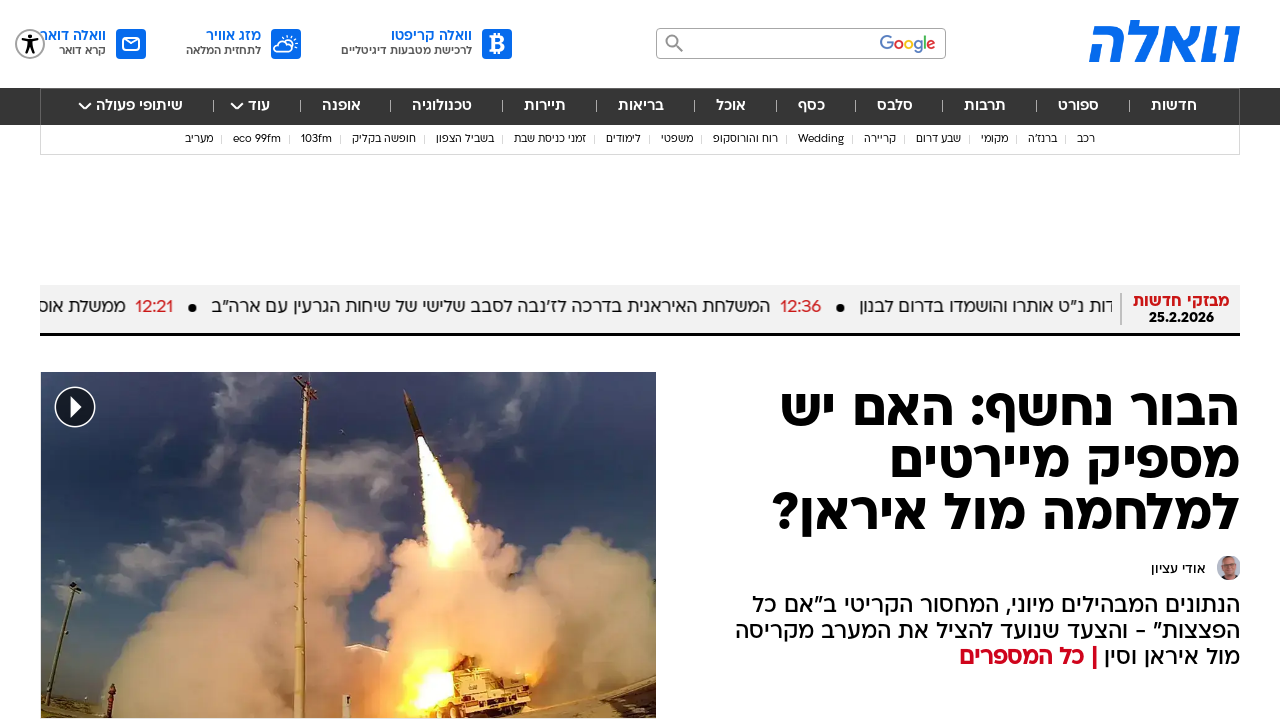

Retrieved page title after refresh: 'וואלה חדשות. ספורט. סלבס. אוכל - עדכונים ודיווחים שוטפים'
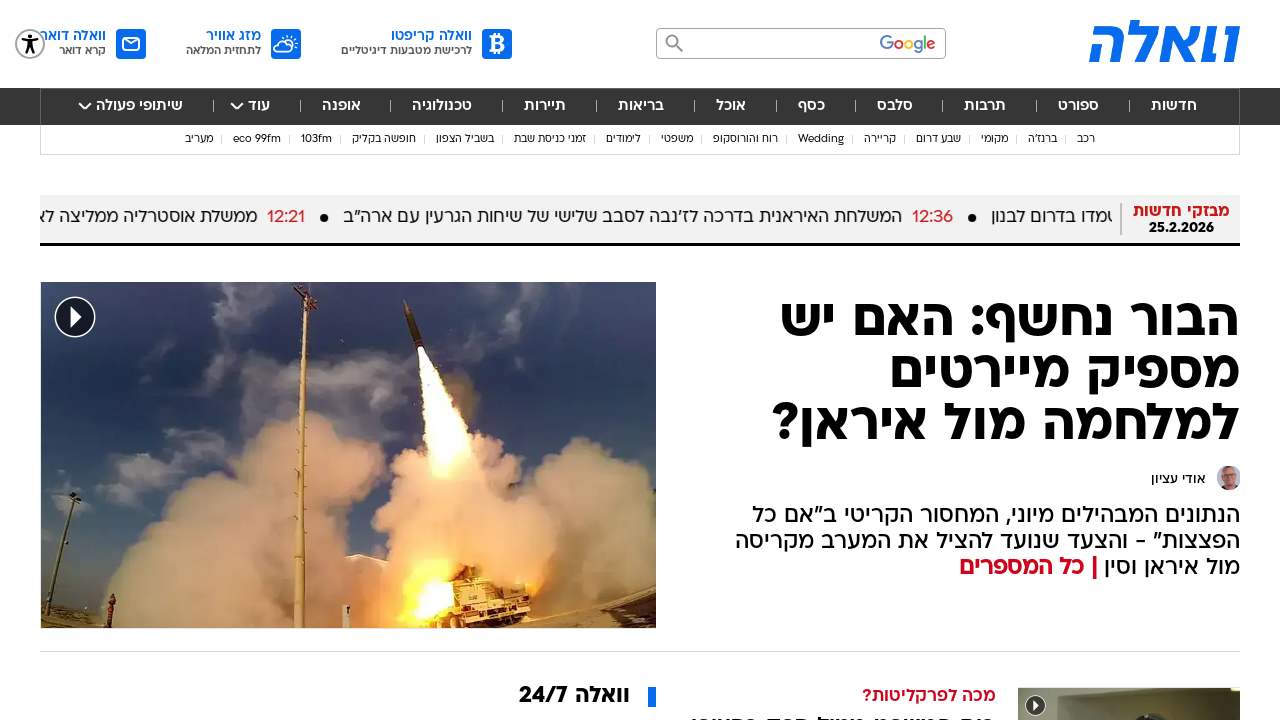

Title comparison: titles match
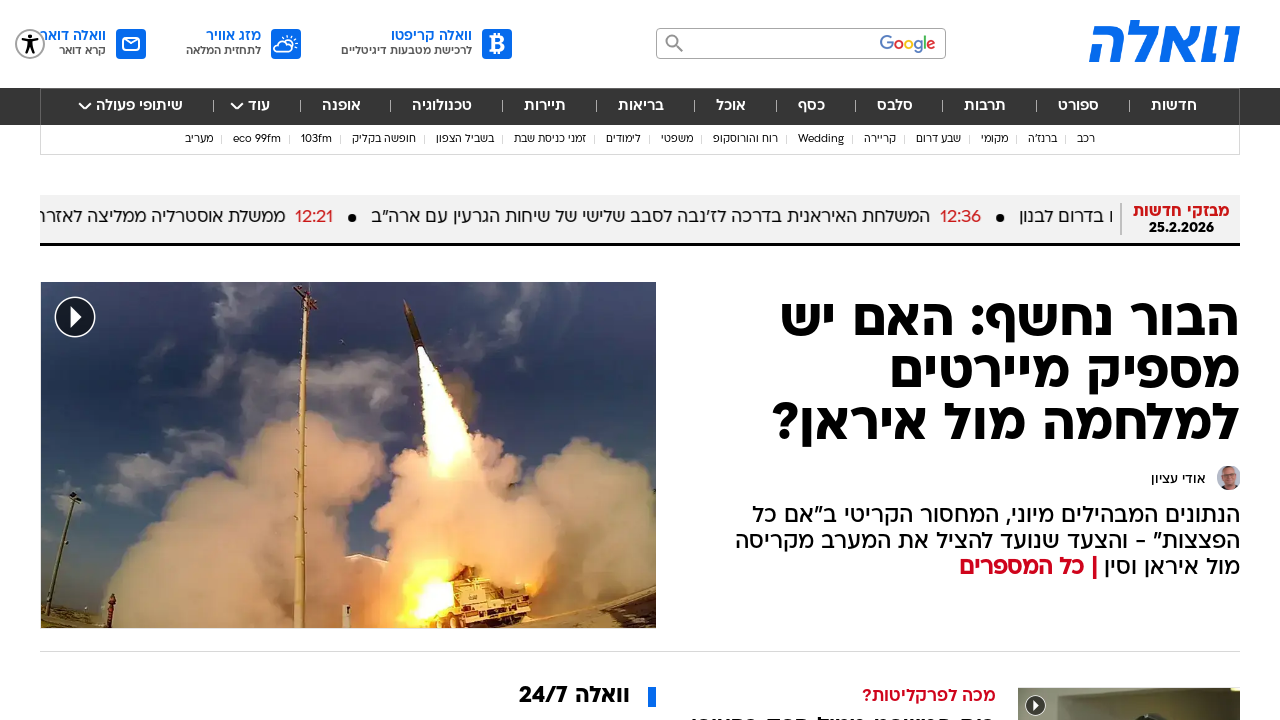

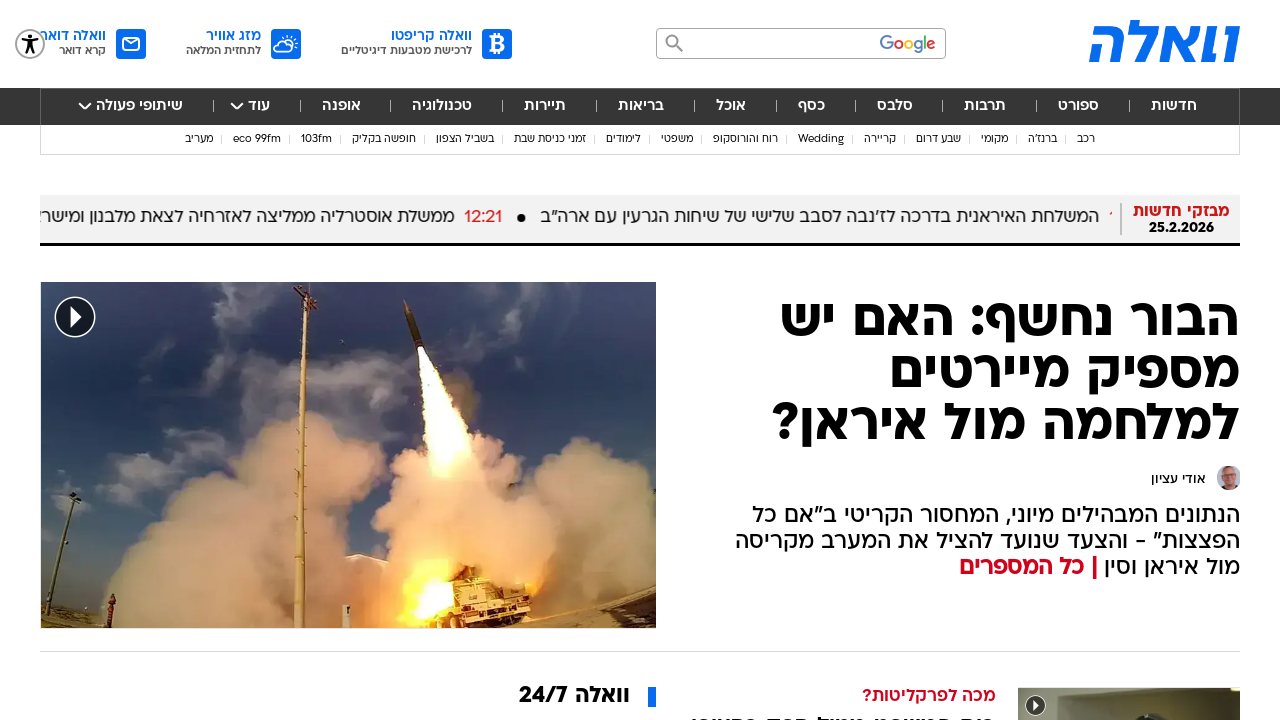